Tests a prompt dialog by entering a name and accepting it, then verifying the name appears on the page

Starting URL: https://letcode.in/alert

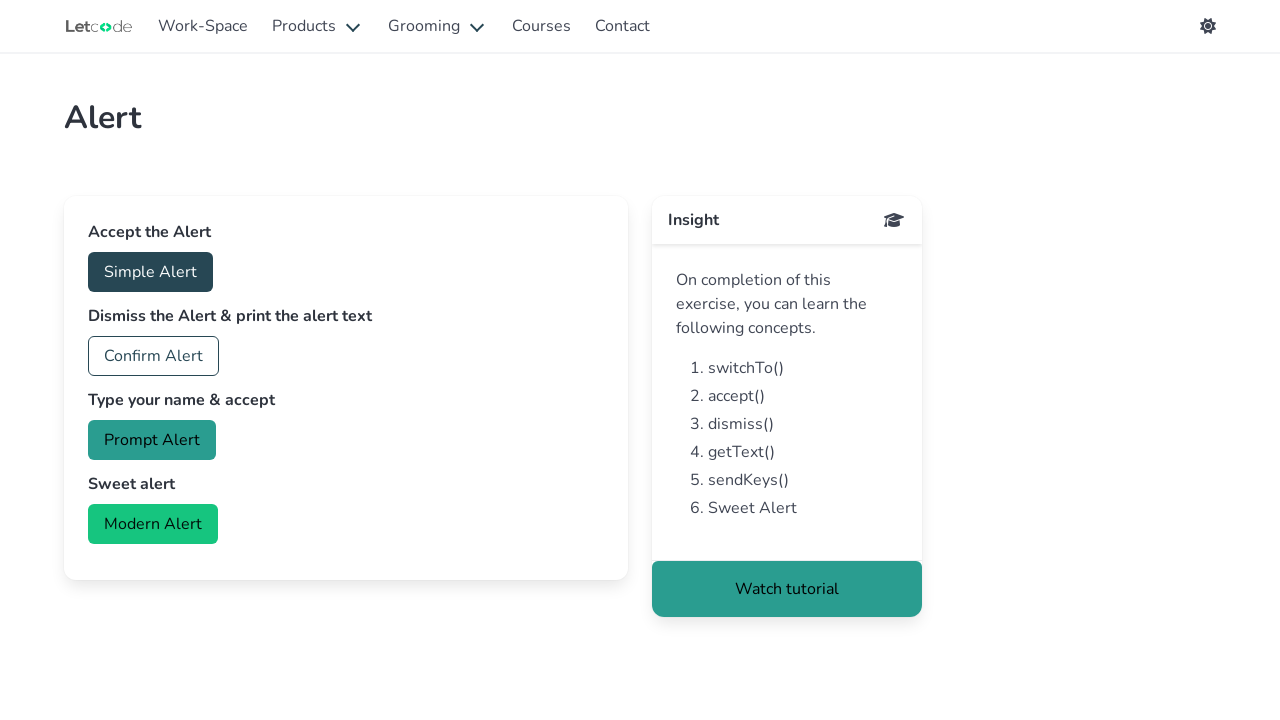

Set up dialog handler to accept prompt with name 'Marcus'
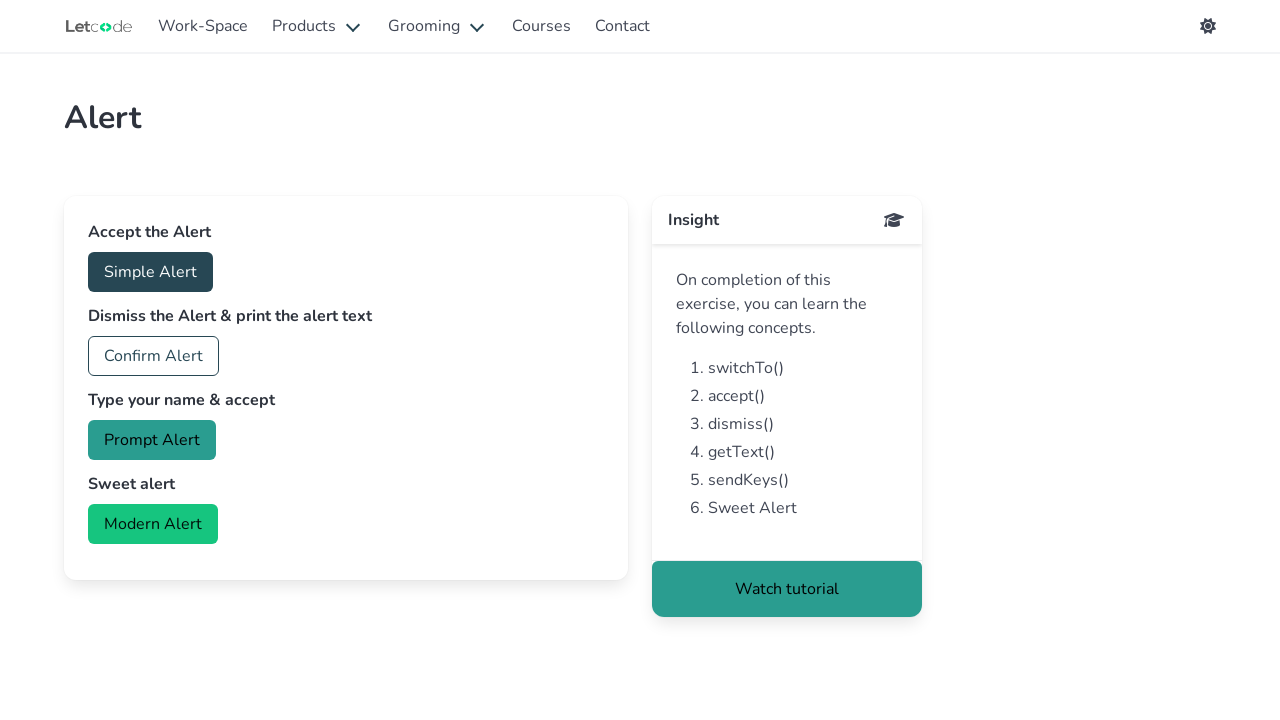

Clicked the prompt alert button at (152, 440) on #prompt
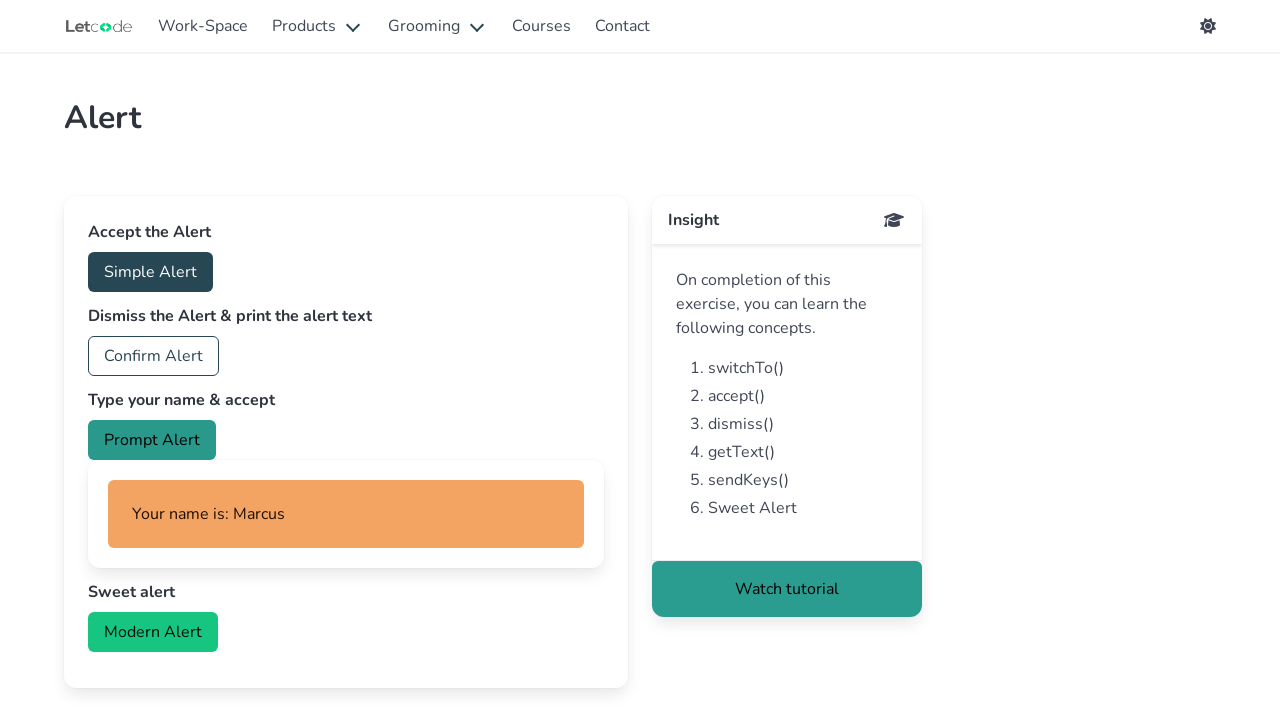

Verified that the name appeared on the page
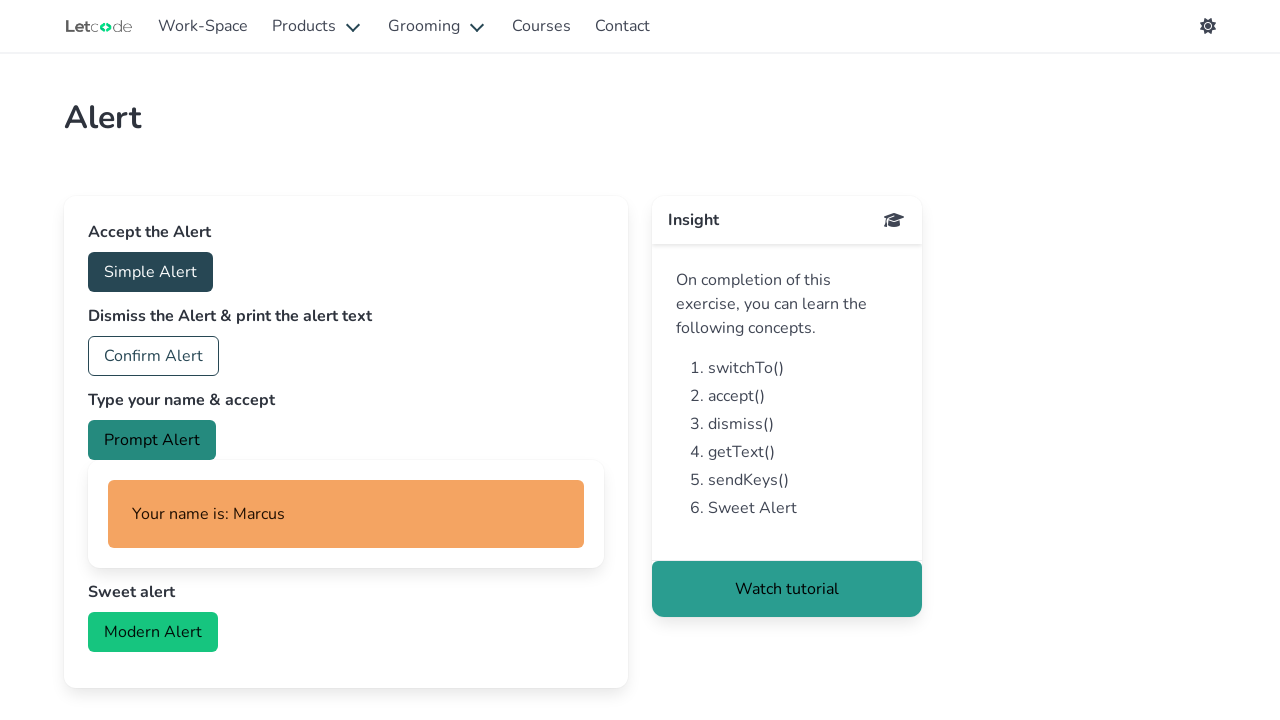

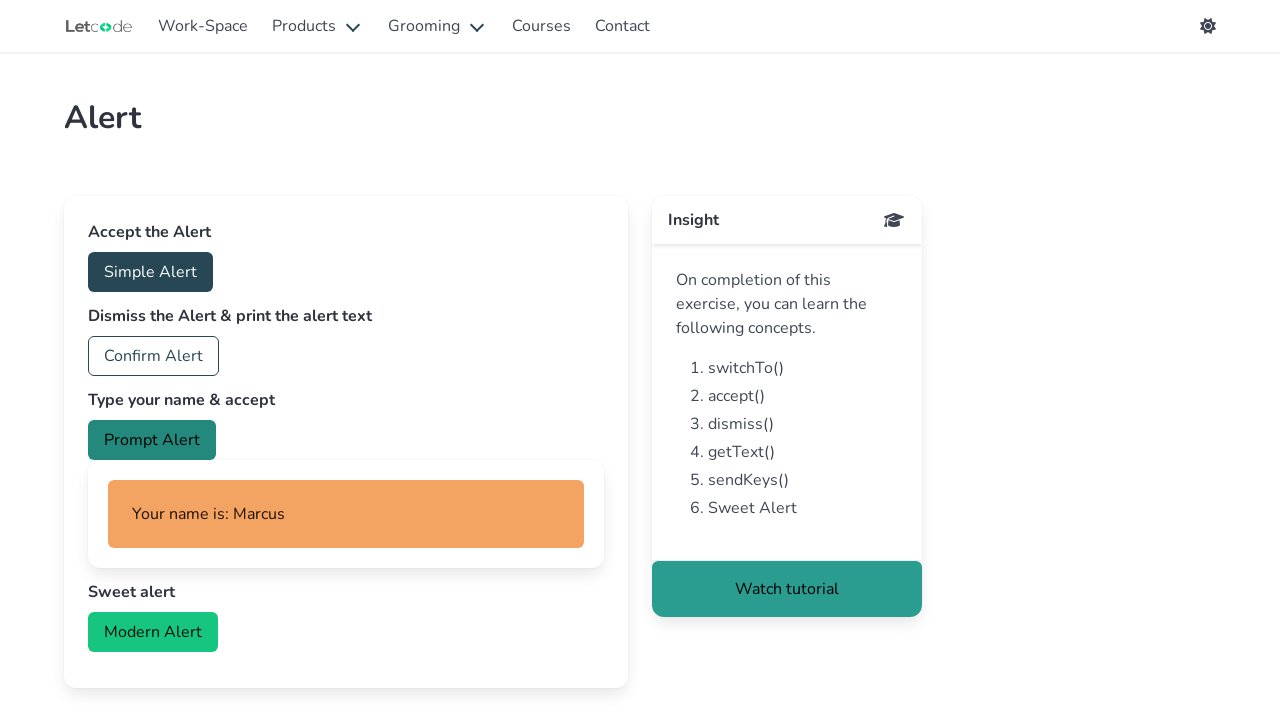